Tests opening and closing a modal dialog

Starting URL: https://demoqa.com/modal-dialogs

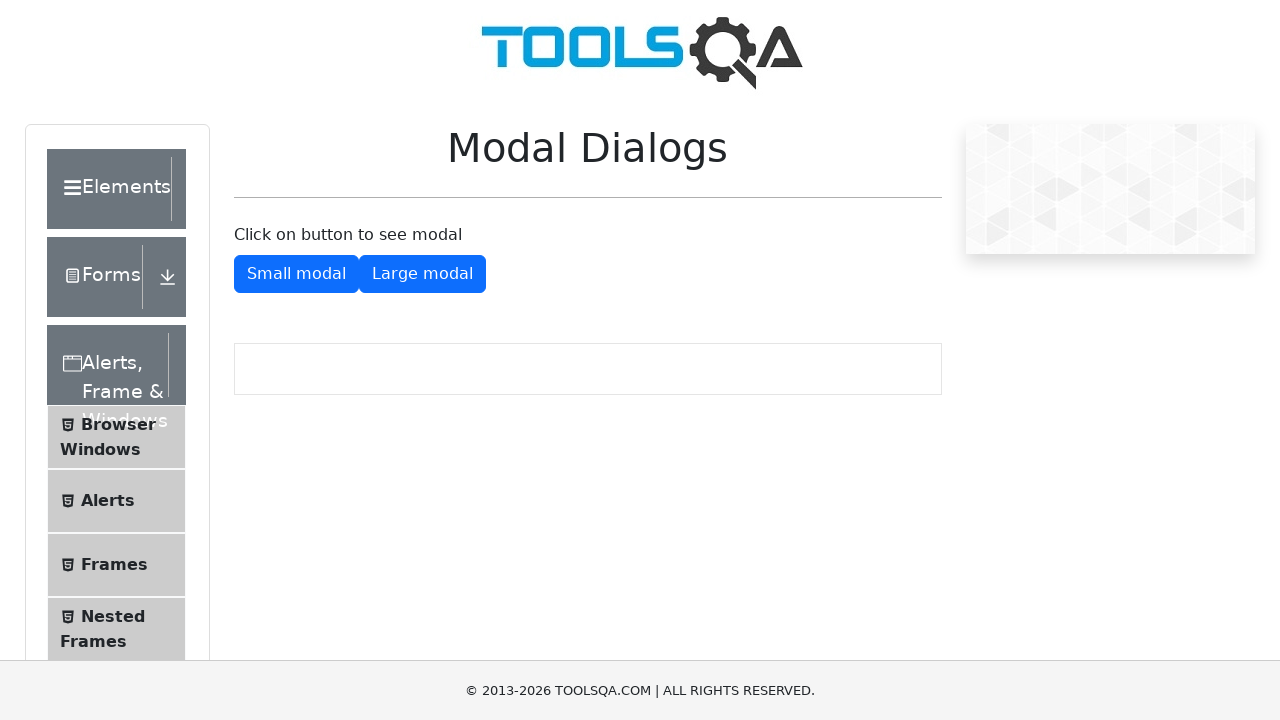

Clicked button to show small modal dialog at (296, 274) on #showSmallModal
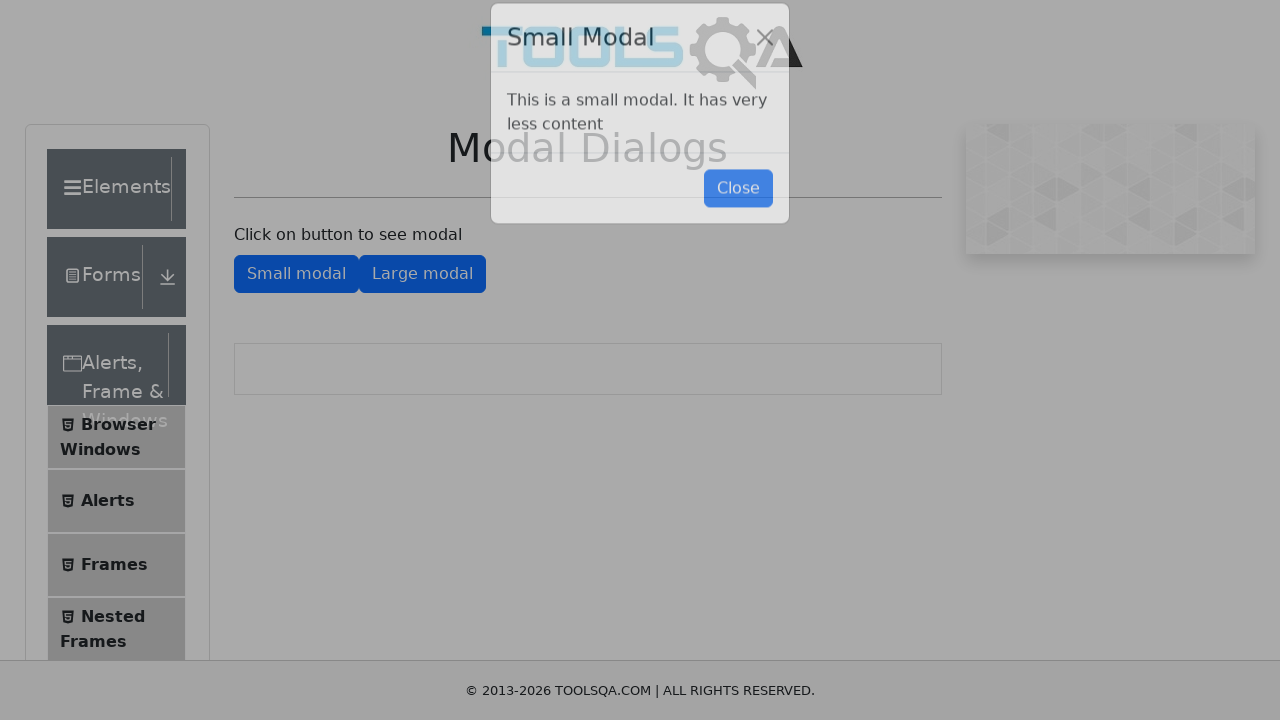

Modal dialog appeared and close button is visible
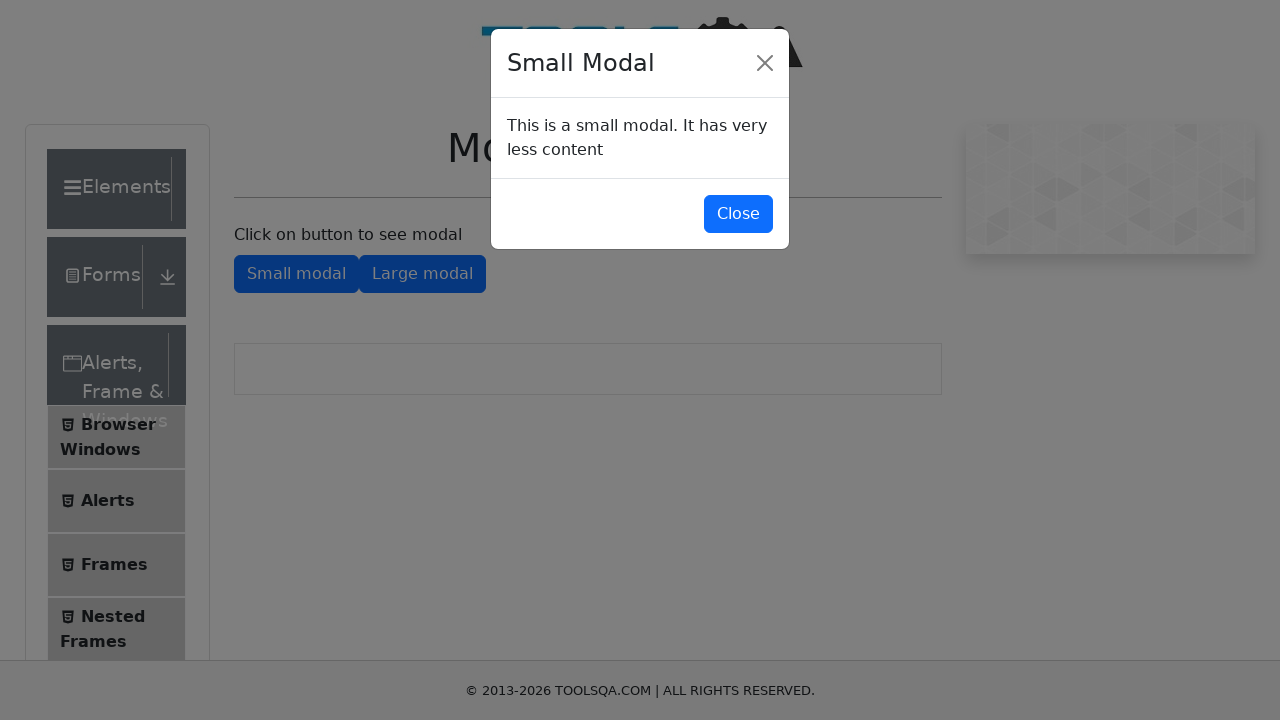

Clicked close button to dismiss modal dialog at (738, 214) on #closeSmallModal
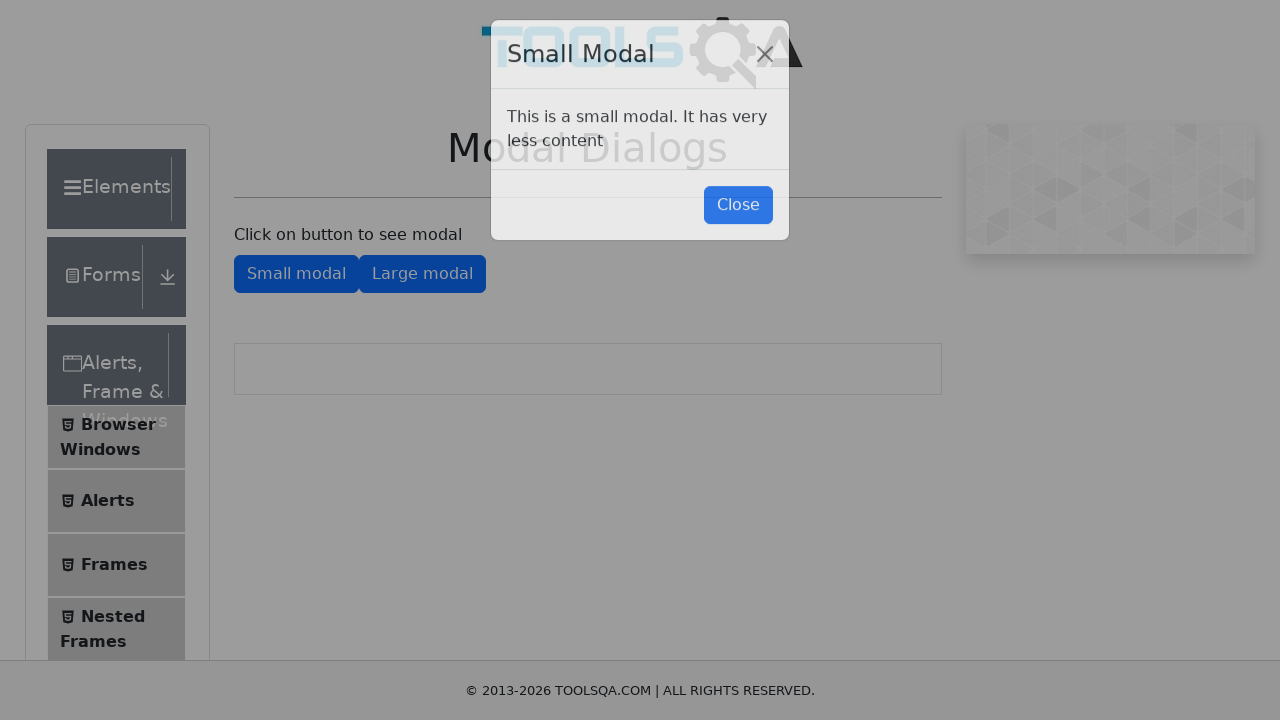

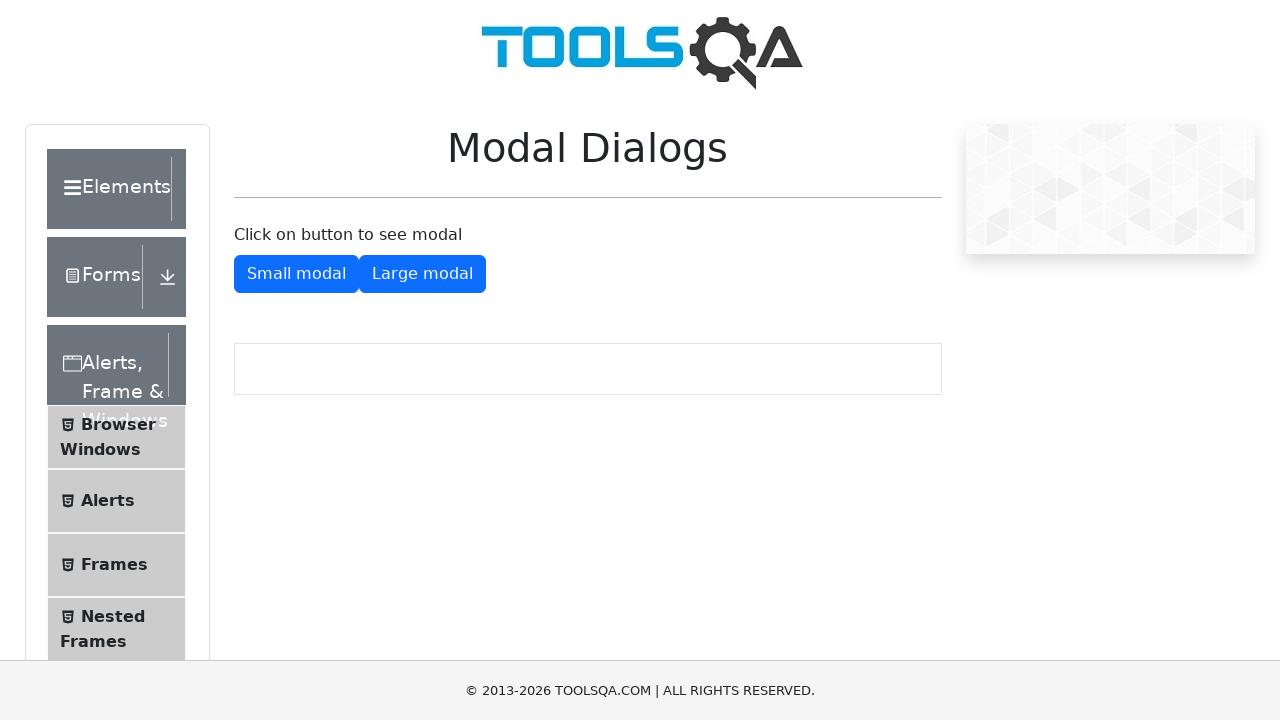